Tests JavaScript prompt dialog functionality by clicking a button to trigger a prompt, entering text into it, and accepting the dialog

Starting URL: https://the-internet.herokuapp.com/javascript_alerts

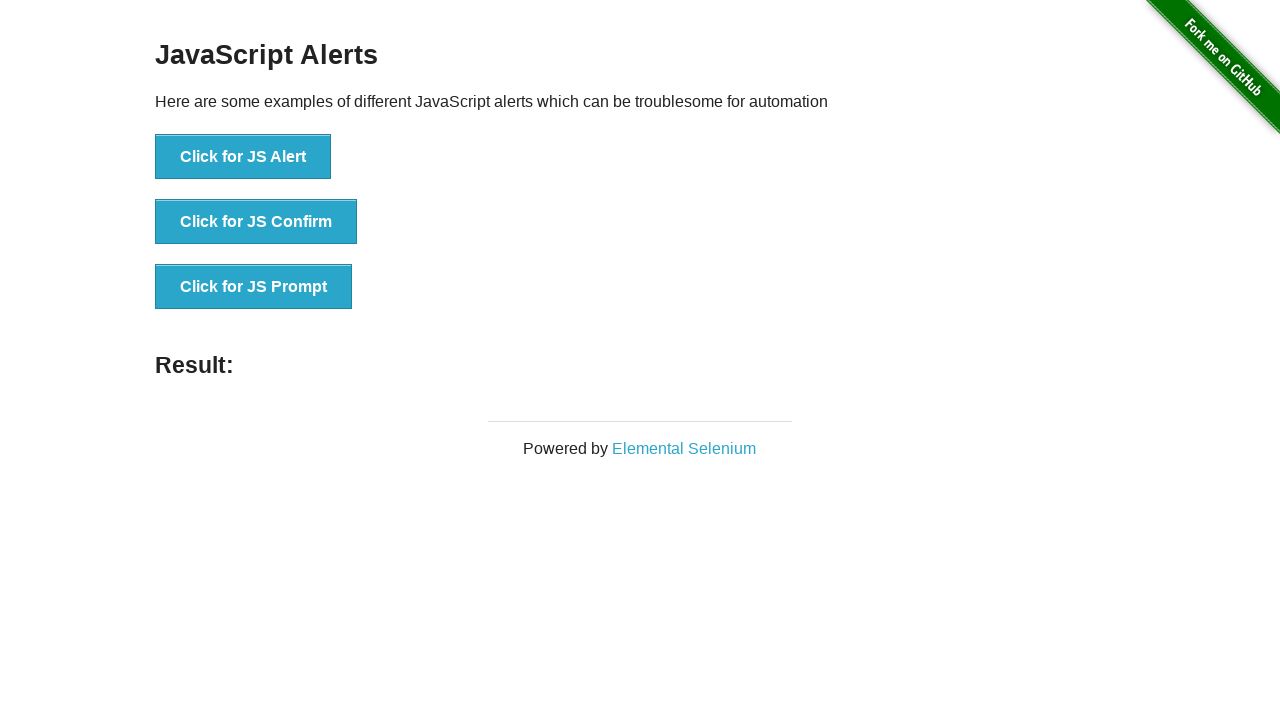

Registered dialog handler to accept prompt with text 'Ashwini'
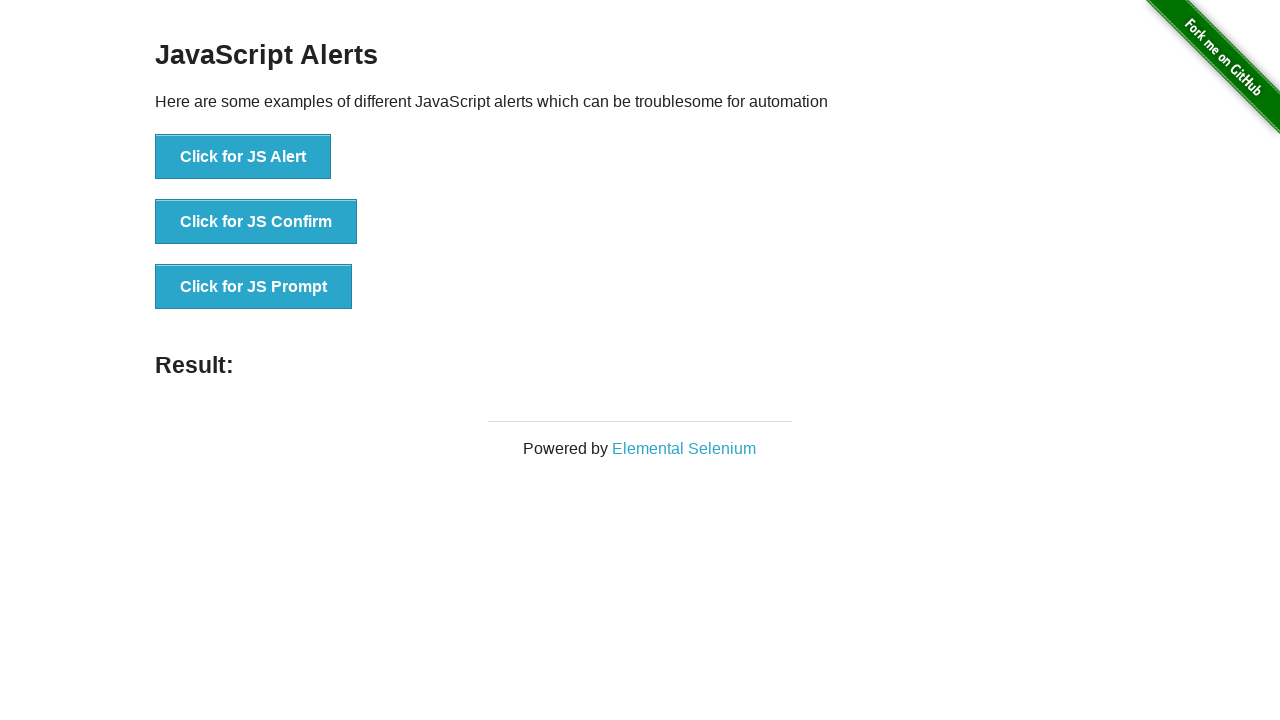

Clicked 'Click for JS Prompt' button to trigger JavaScript prompt dialog at (254, 287) on xpath=//button[text()='Click for JS Prompt']
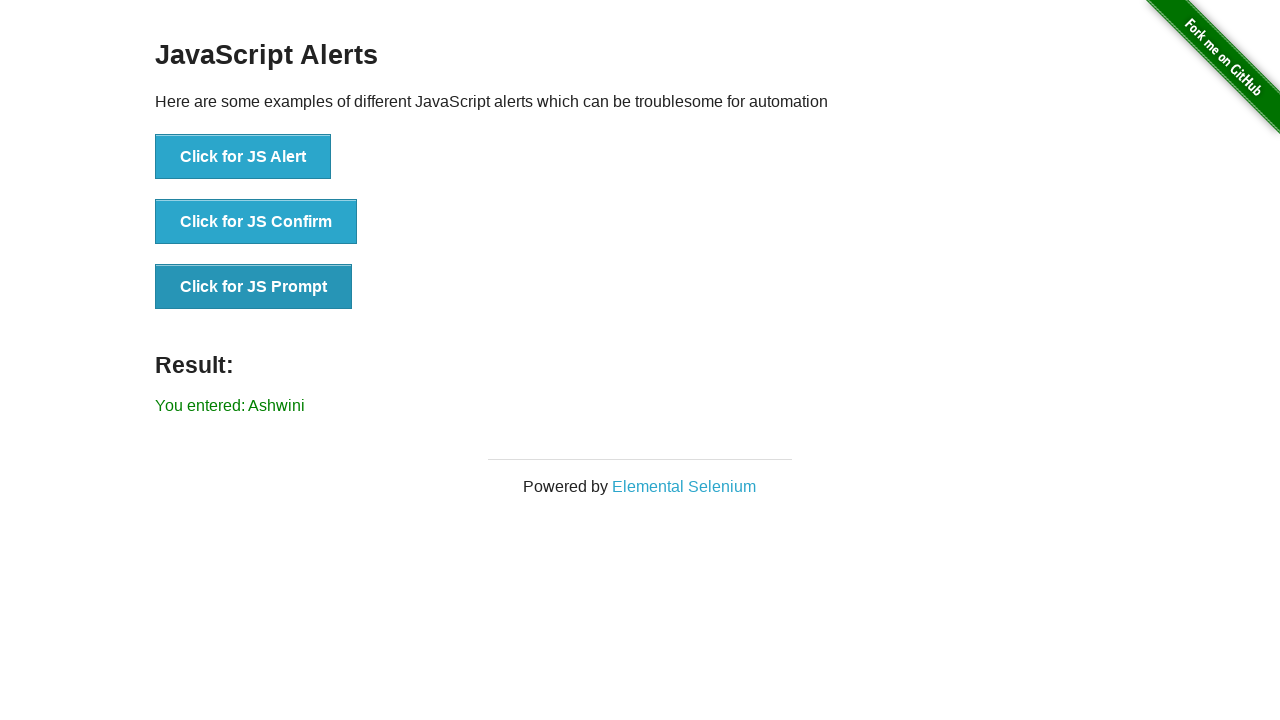

Result element appeared, confirming prompt was accepted with entered text
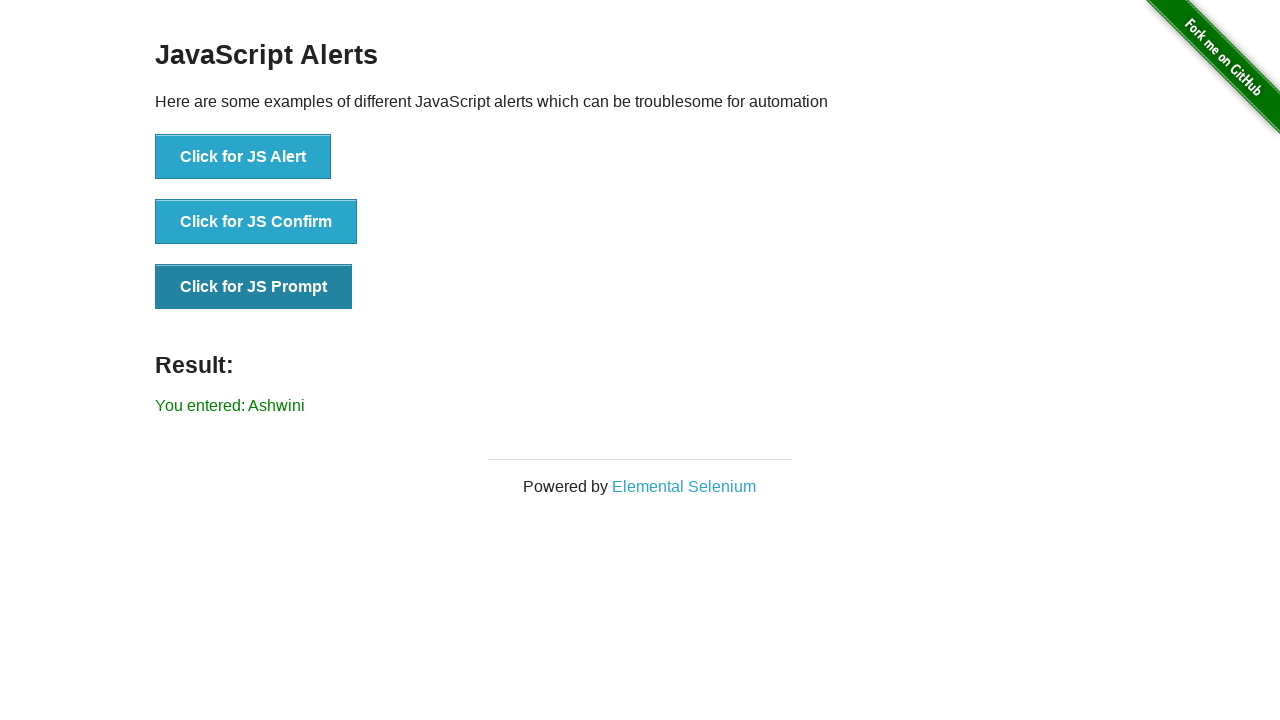

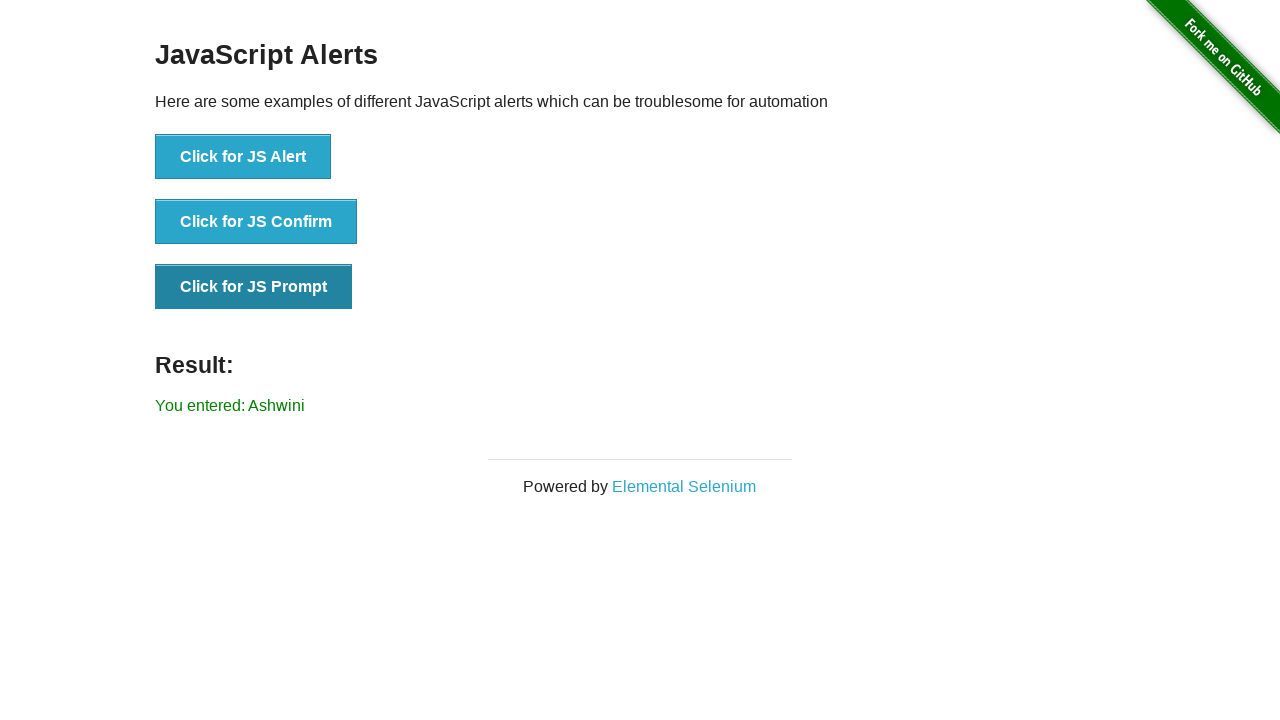